Tests that the clear completed button displays correct text after completing an item

Starting URL: https://demo.playwright.dev/todomvc

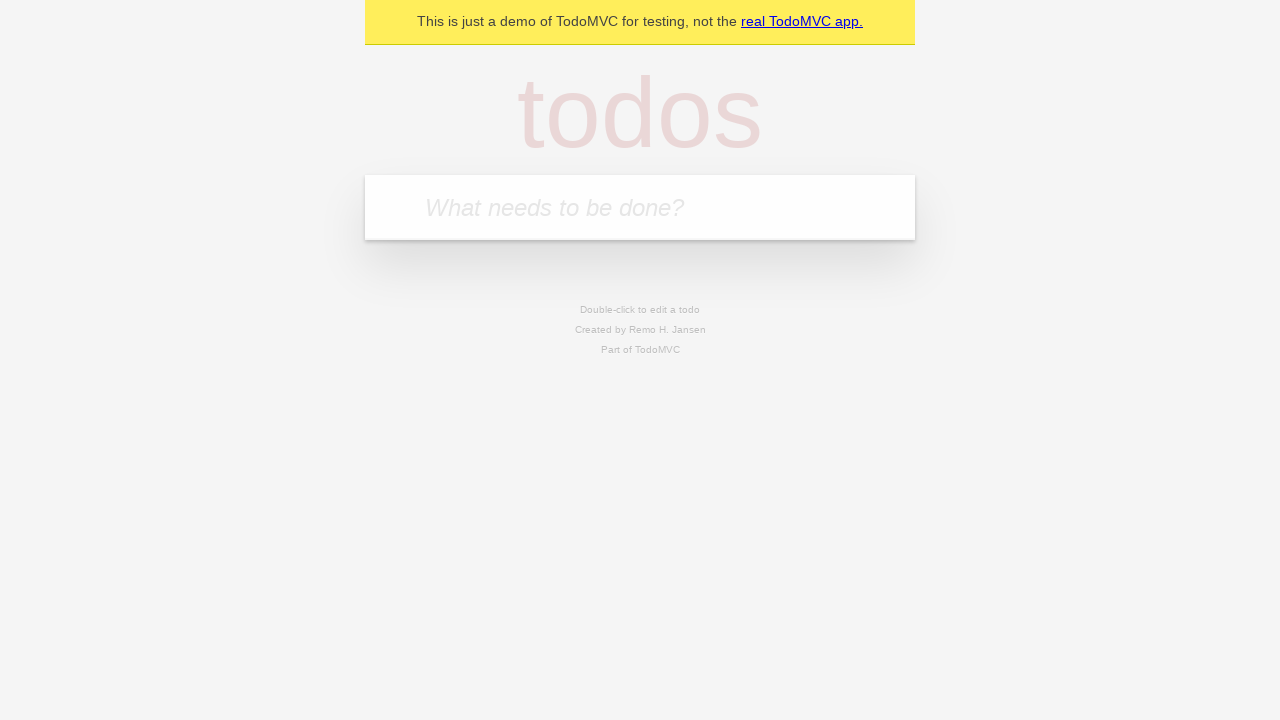

Filled new todo input with 'buy some cheese' on .new-todo
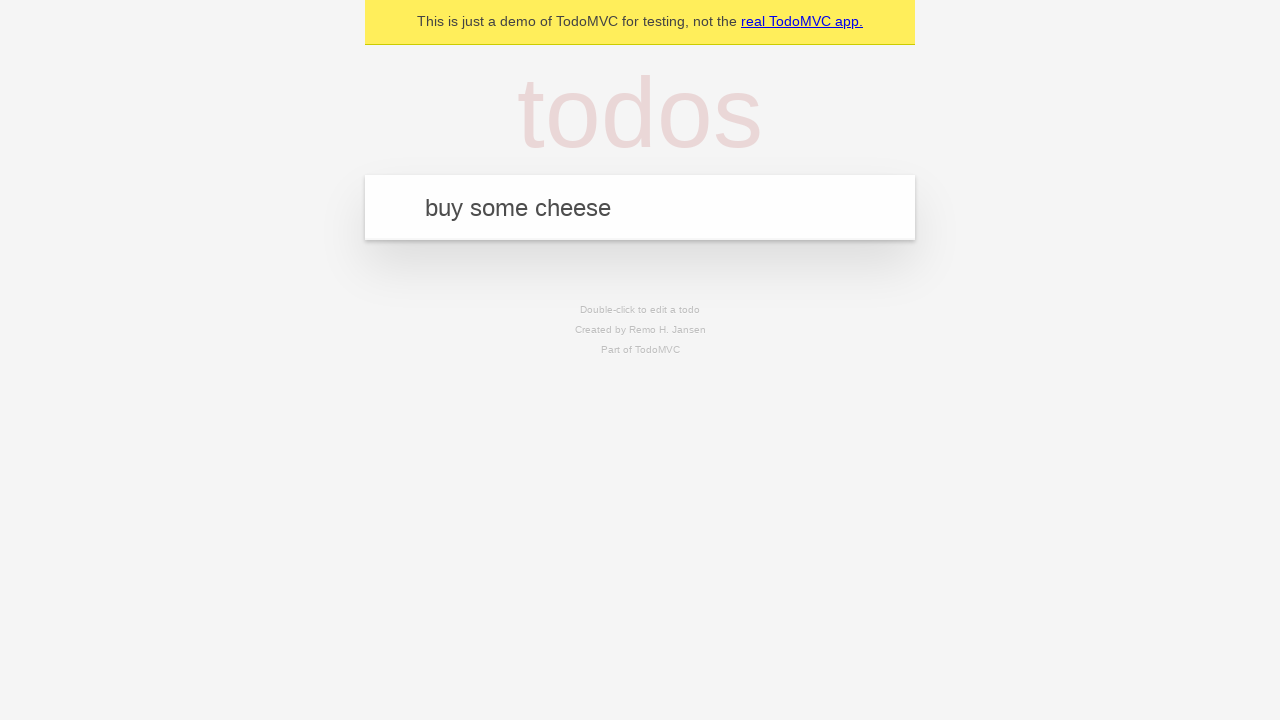

Pressed Enter to add first todo on .new-todo
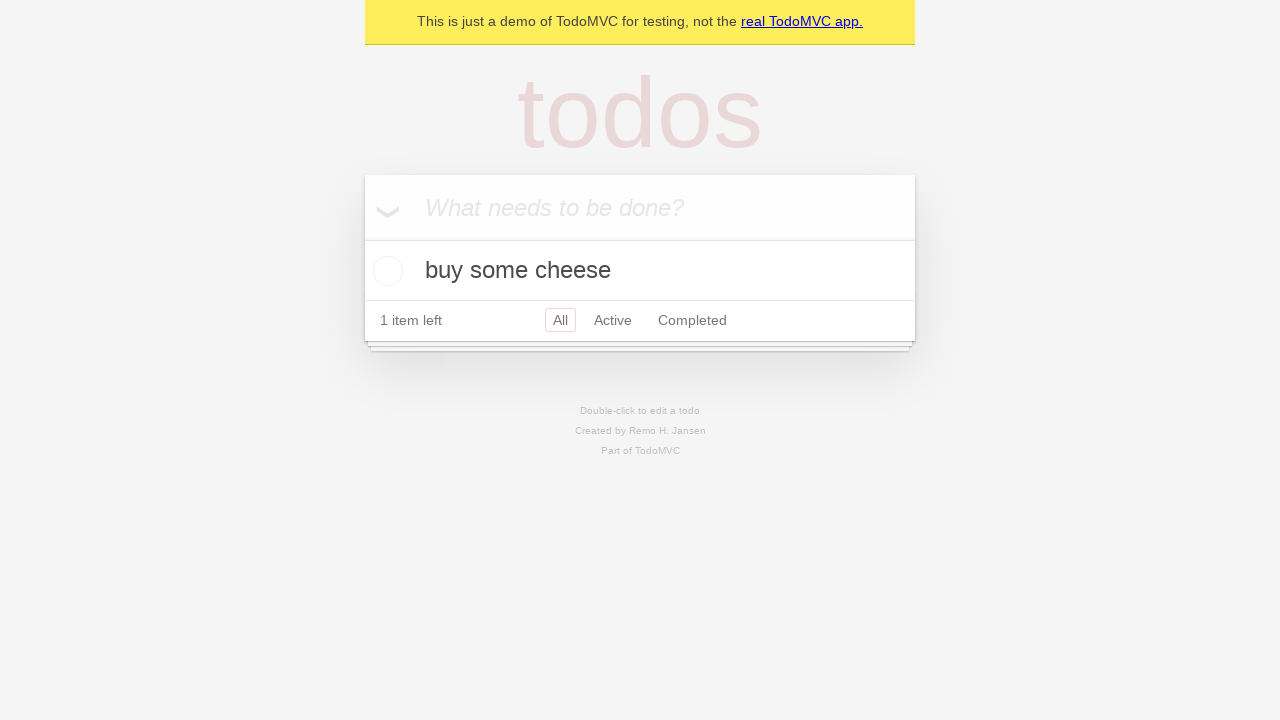

Filled new todo input with 'feed the cat' on .new-todo
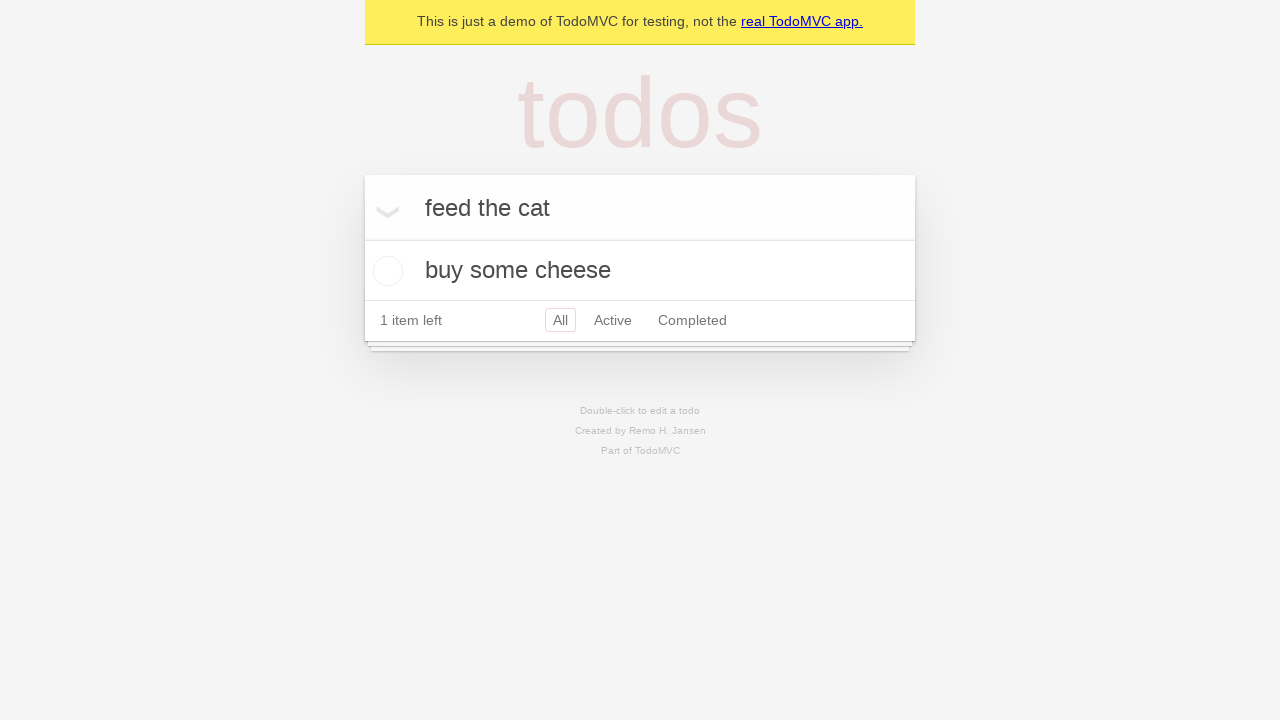

Pressed Enter to add second todo on .new-todo
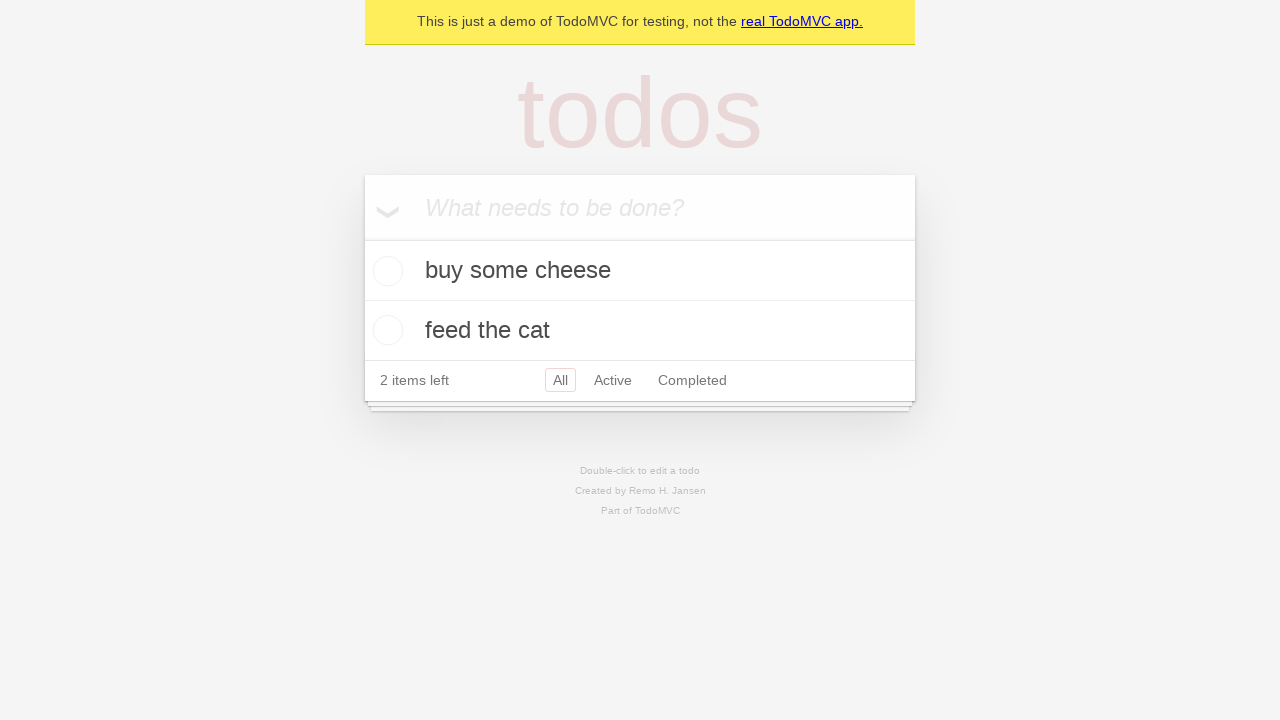

Filled new todo input with 'book a doctors appointment' on .new-todo
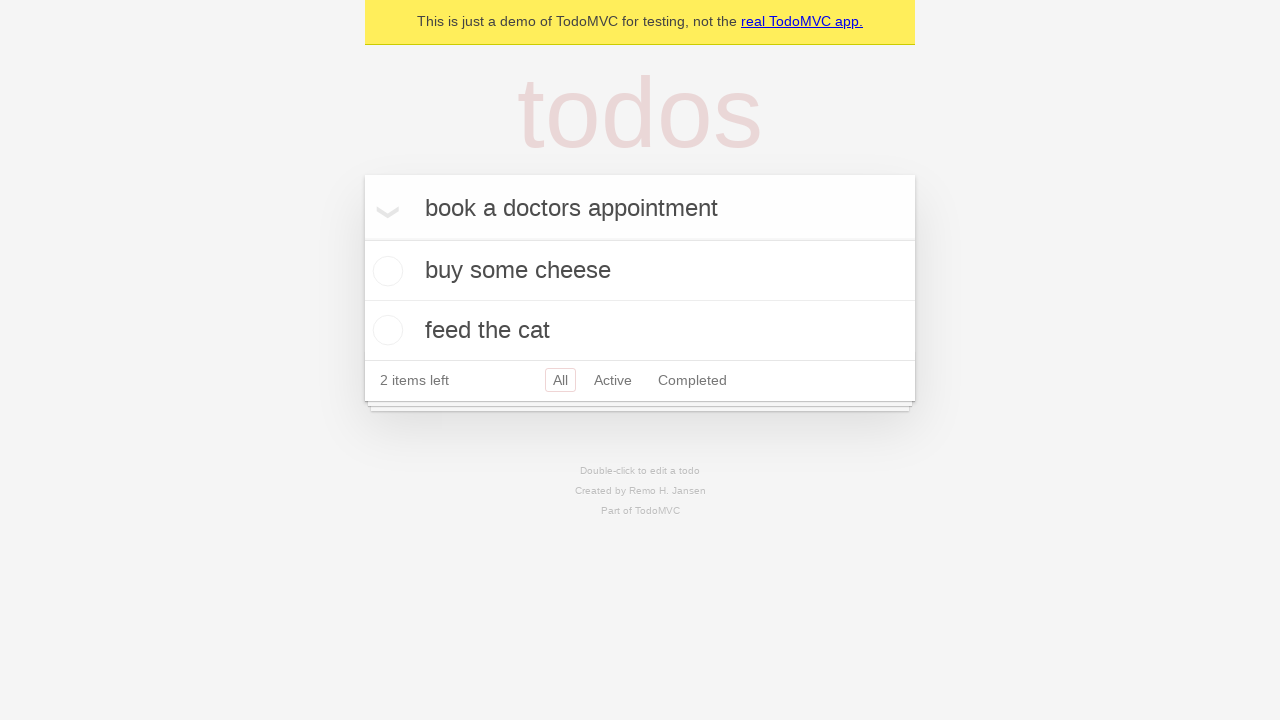

Pressed Enter to add third todo on .new-todo
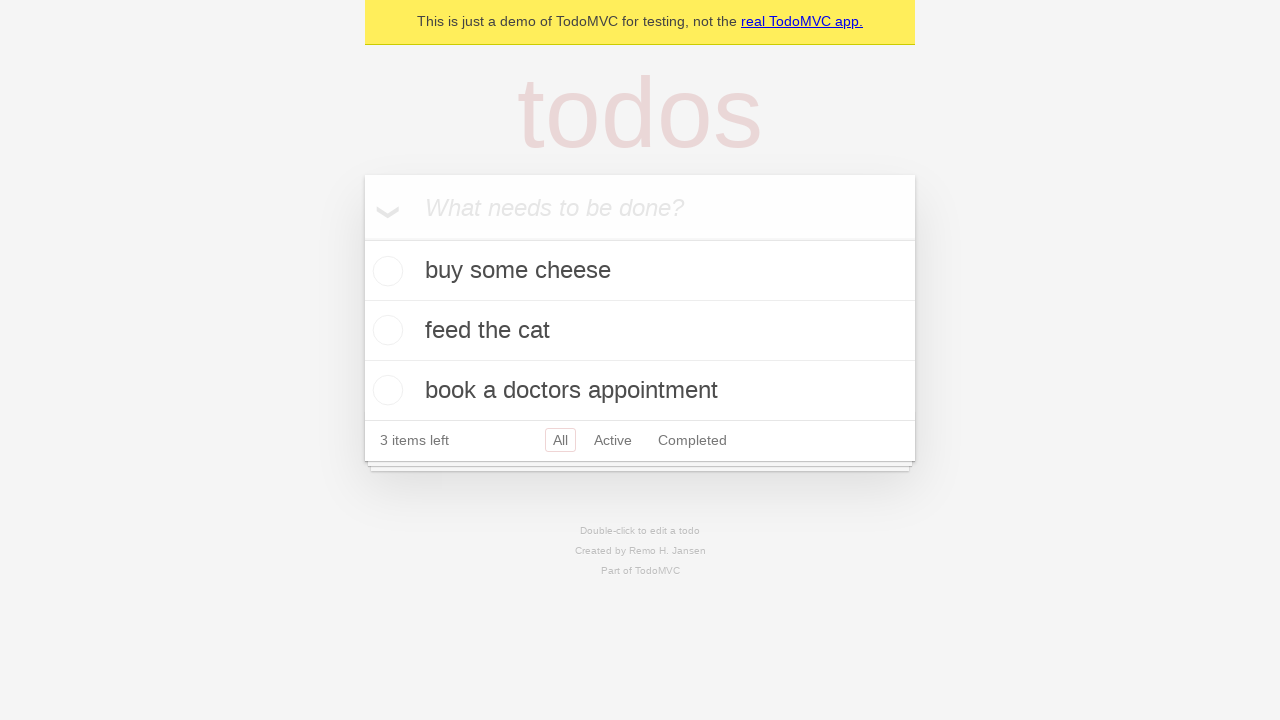

Waited for all three todos to be added to the list
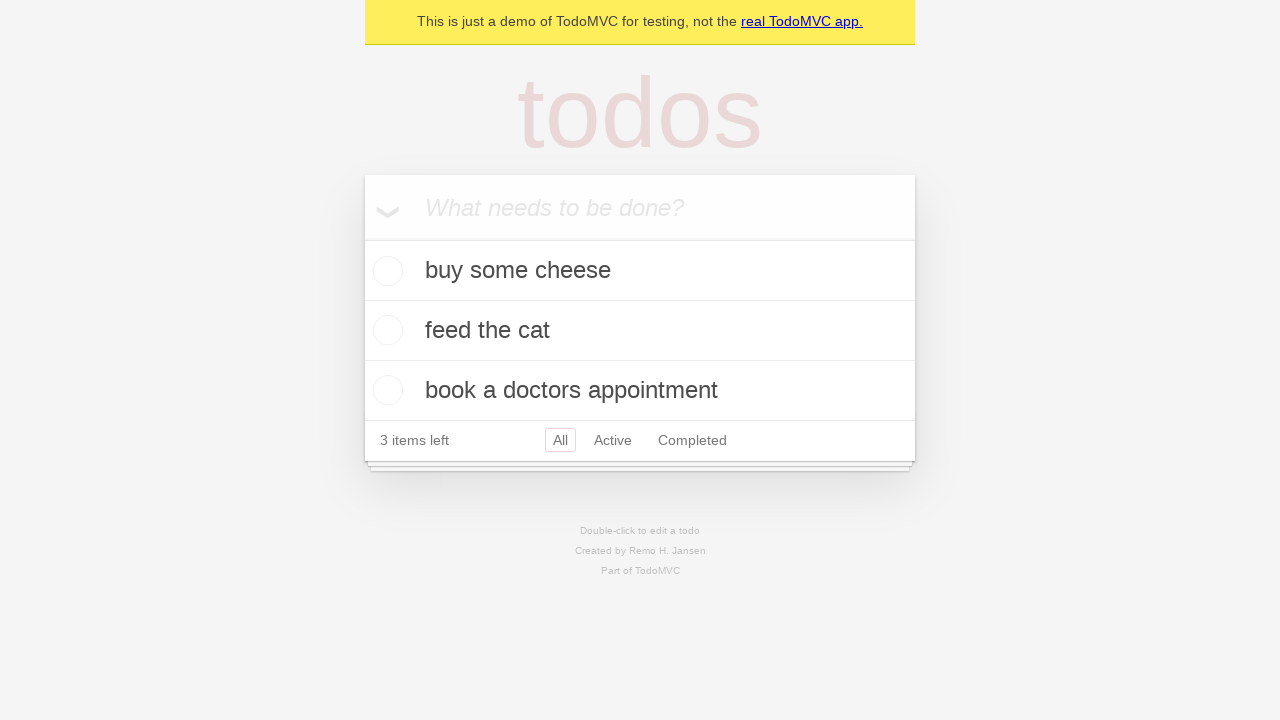

Checked the first todo item as completed at (385, 271) on .todo-list li .toggle >> nth=0
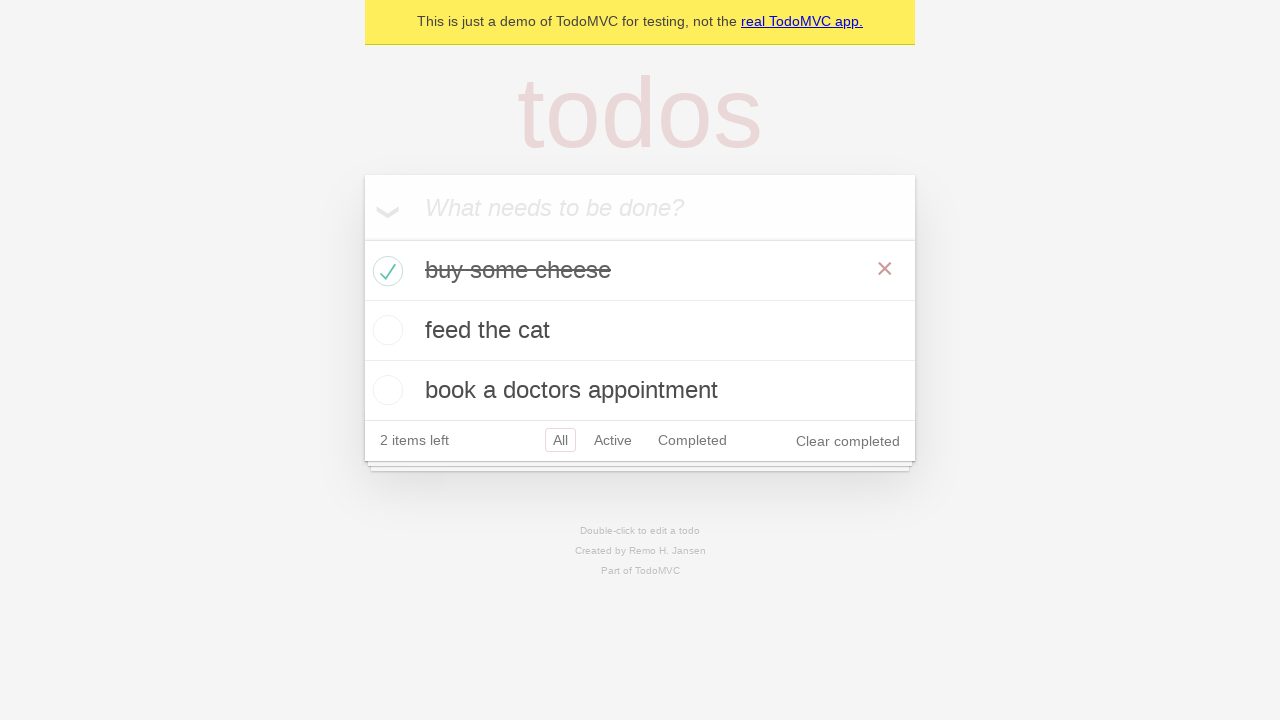

Clear completed button appeared after marking todo as complete
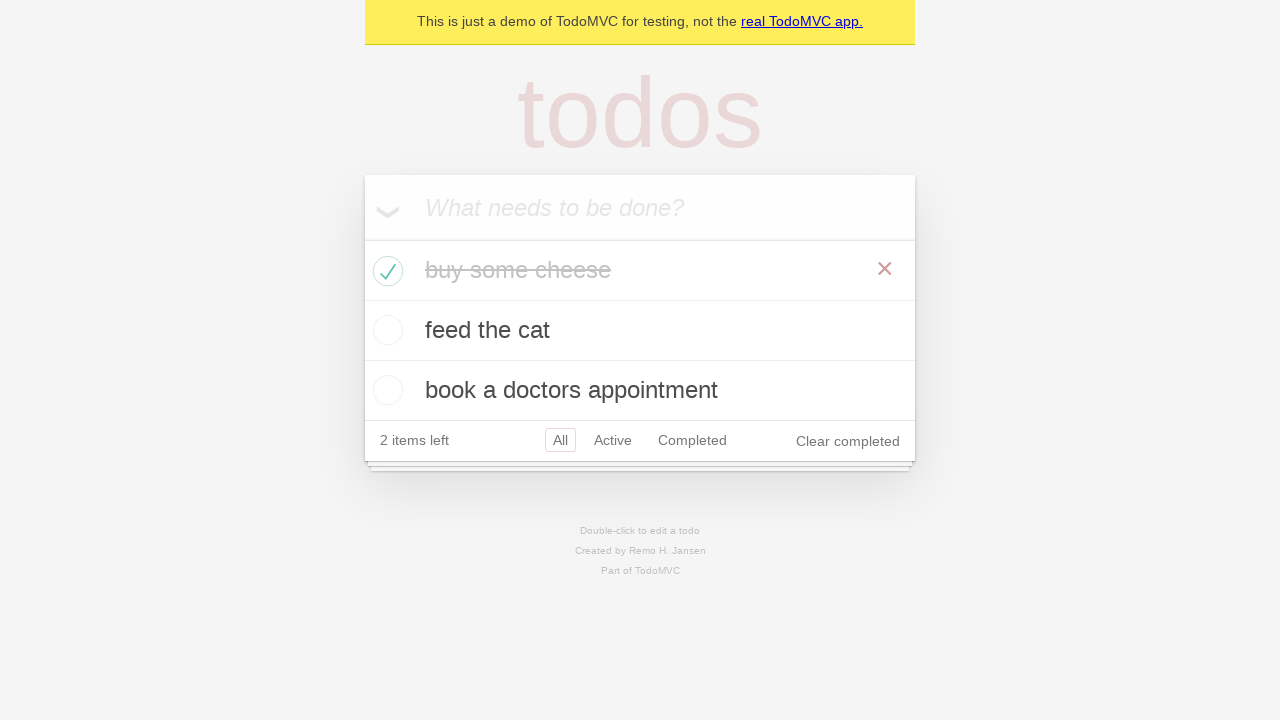

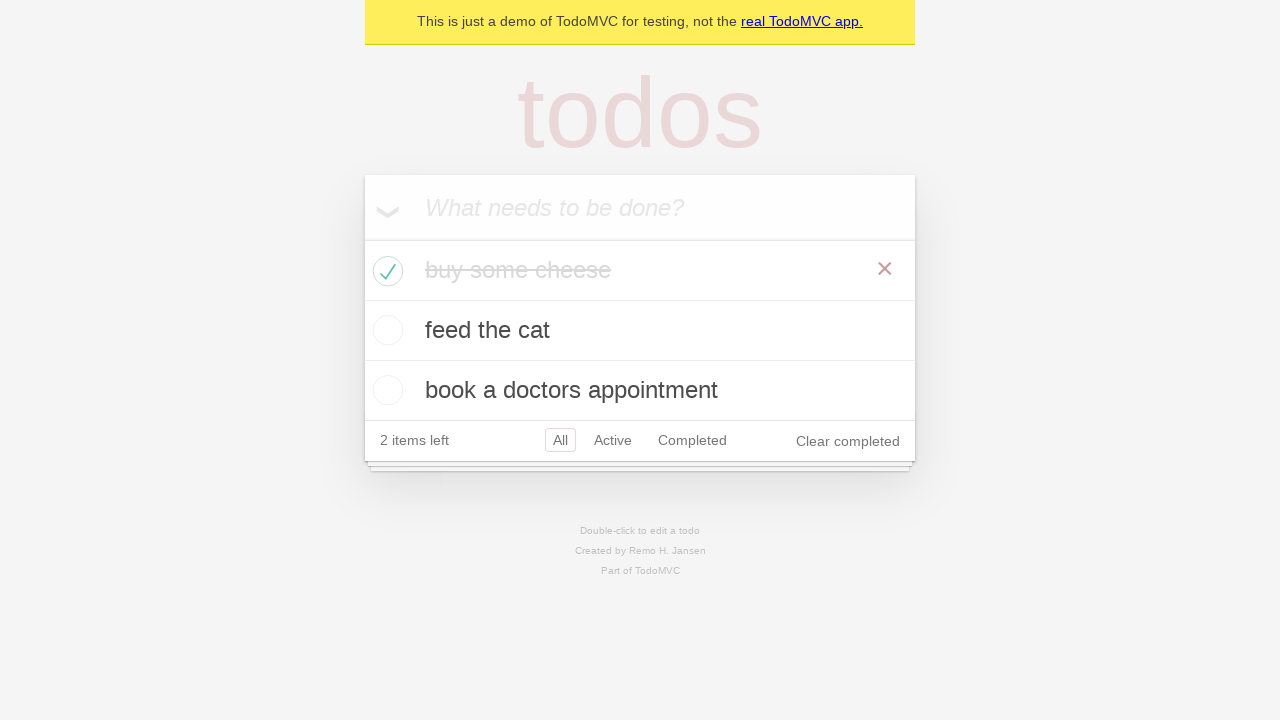